Tests dropdown selection functionality by selecting an option by index and then selecting a specific option ("Red") from a dropdown menu

Starting URL: https://demoqa.com/select-menu

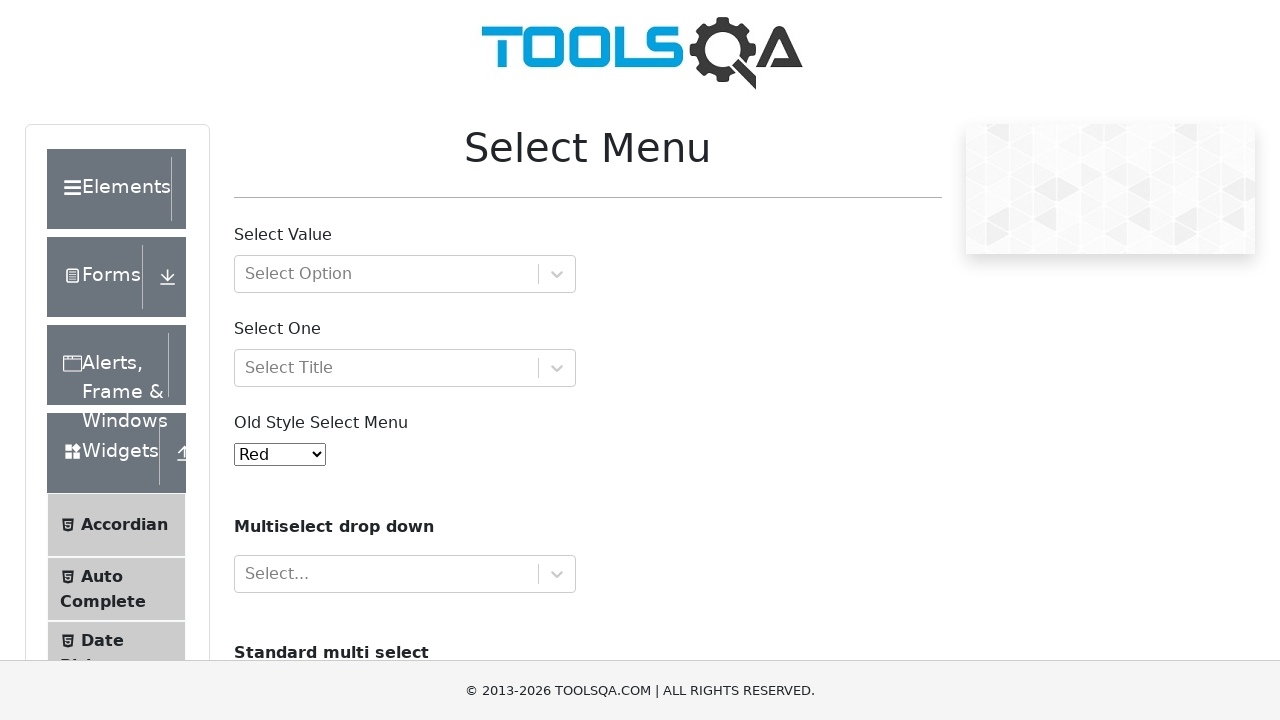

Selected option by index 5 (Purple) from old style select menu on #oldSelectMenu
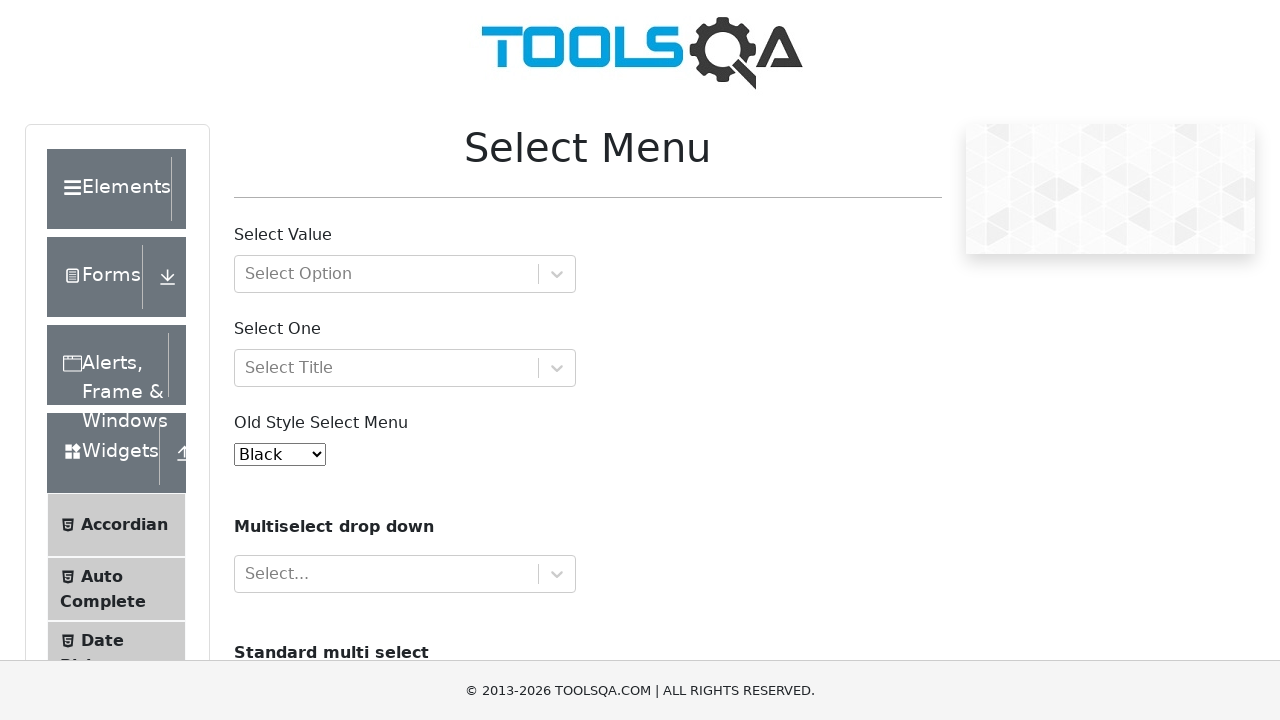

Selected 'Red' option from the dropdown menu on #oldSelectMenu
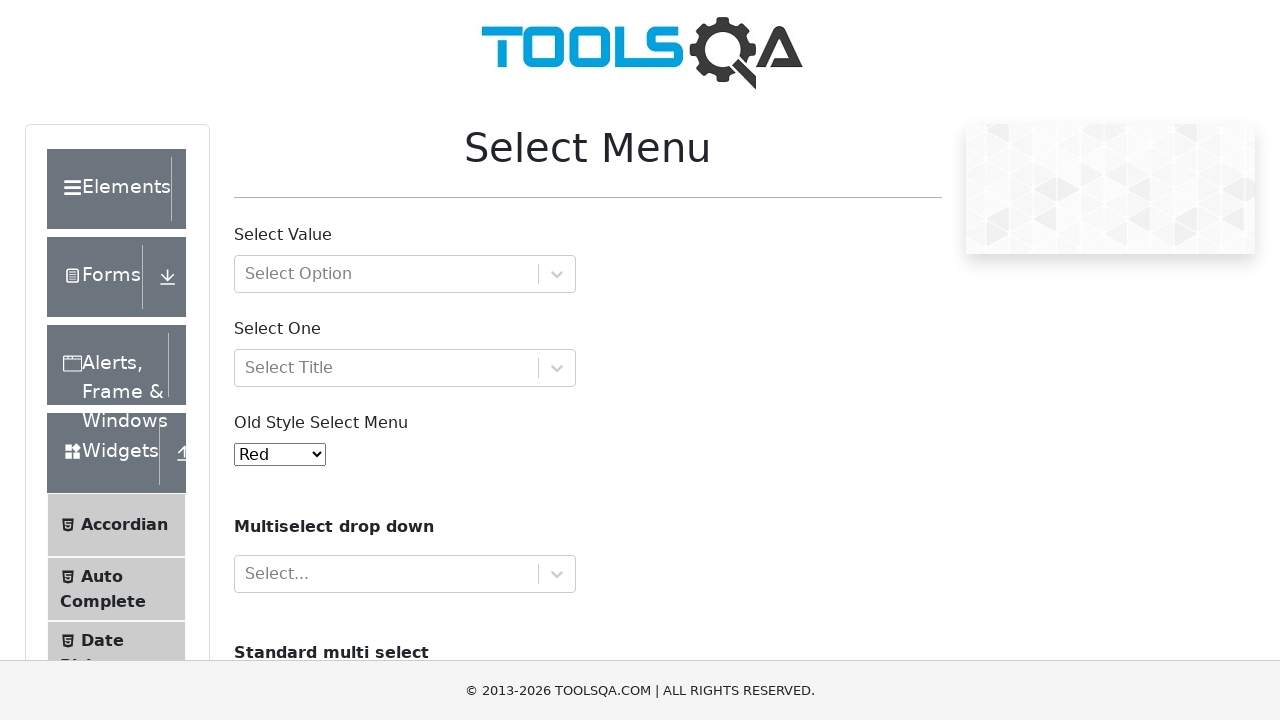

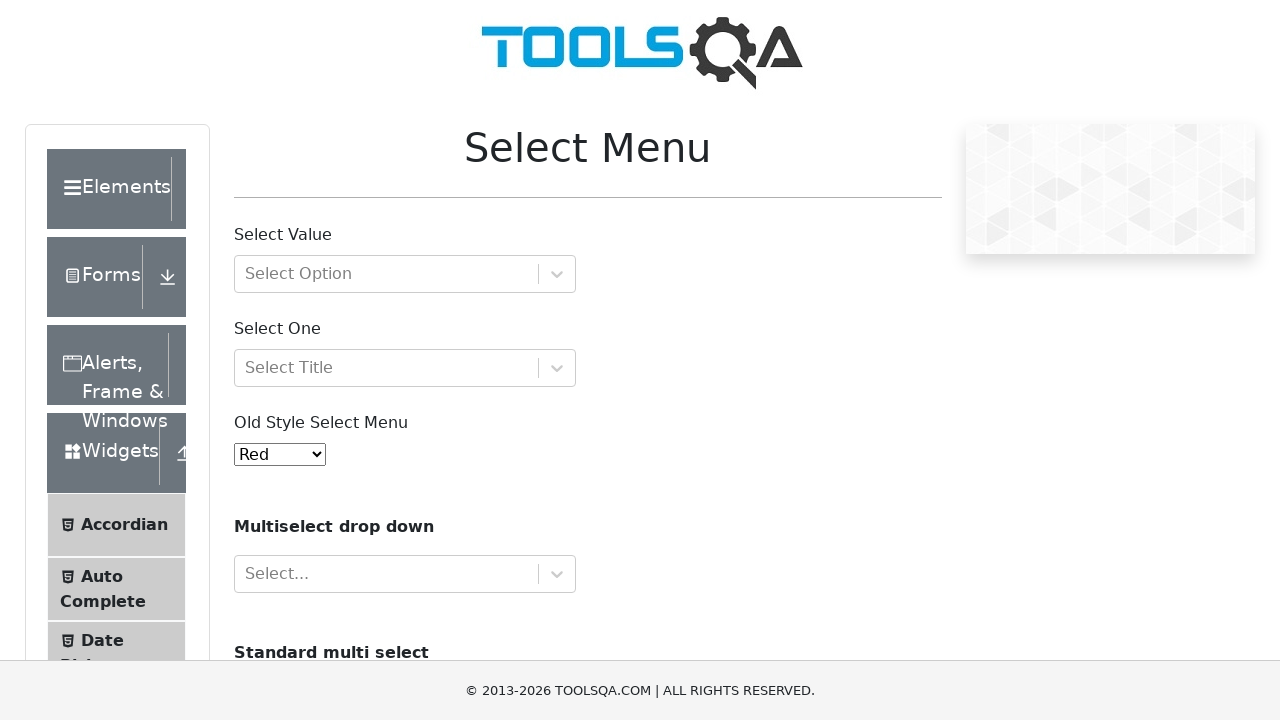